Tests the location dropdown by selecting Ho Chi Minh city and then resetting to default location

Starting URL: https://ticketgo.vn/

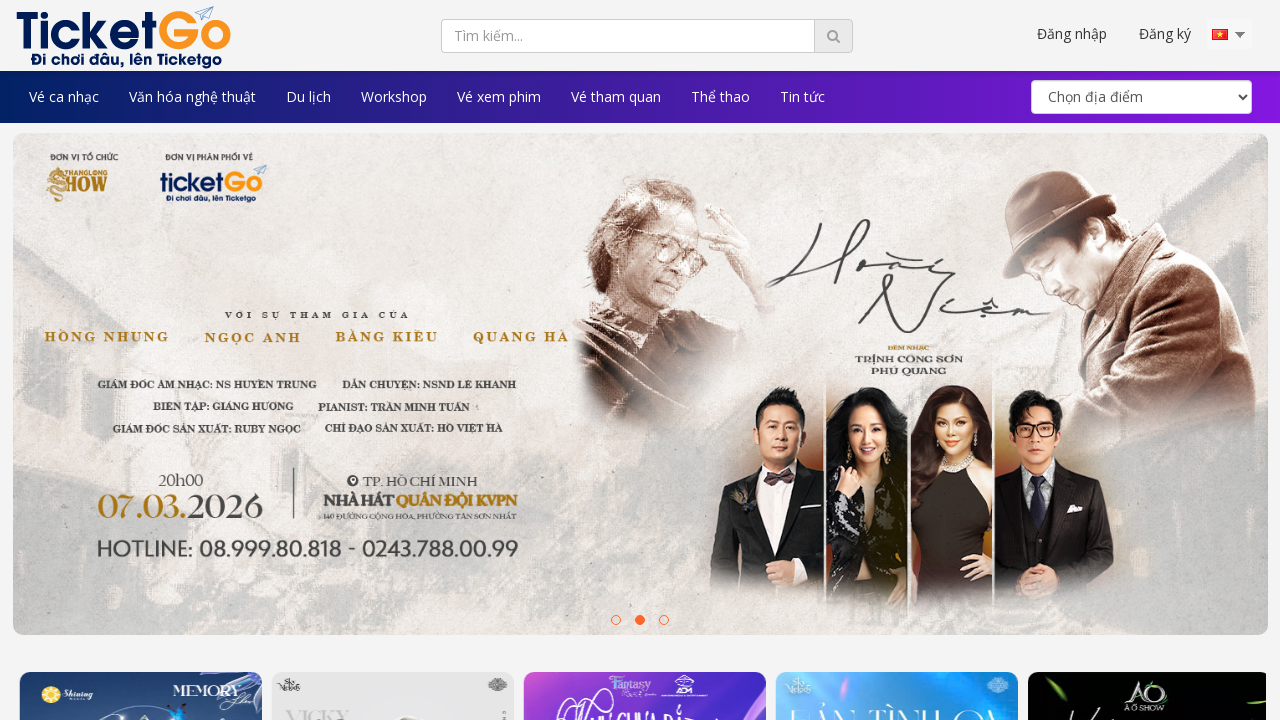

Selected Ho Chi Minh city from location dropdown on #option_city
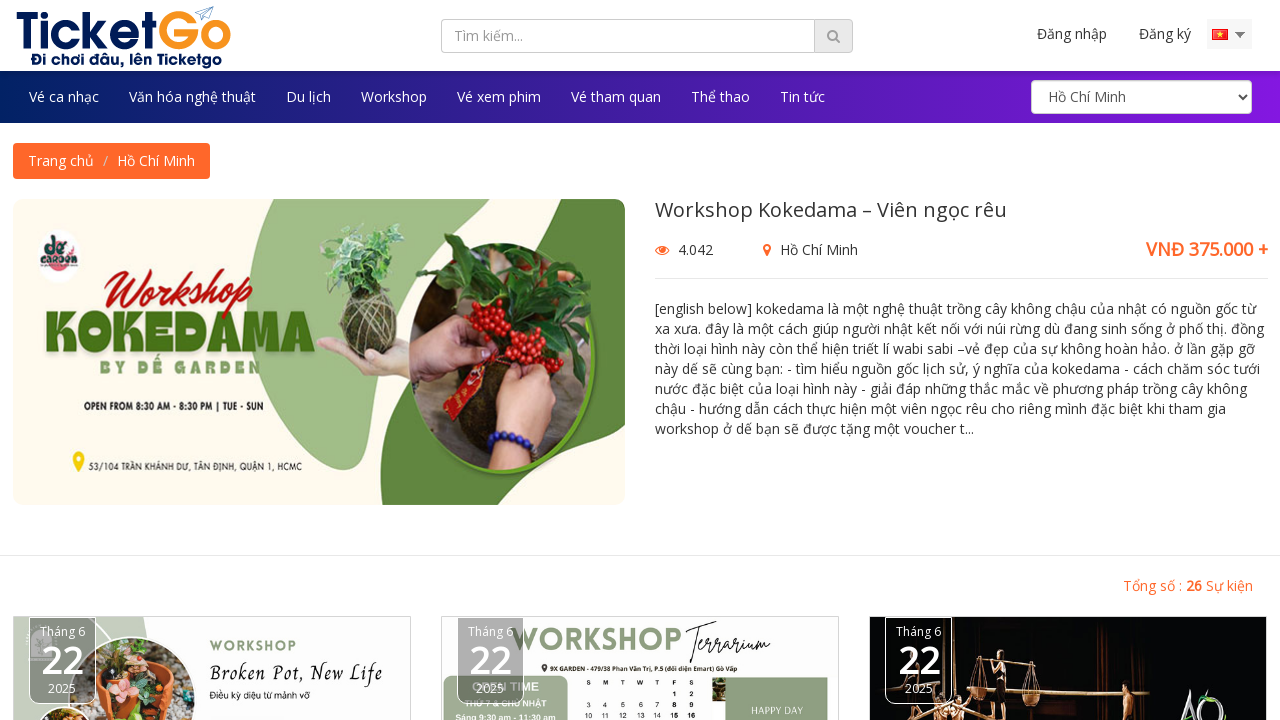

Located selected option element
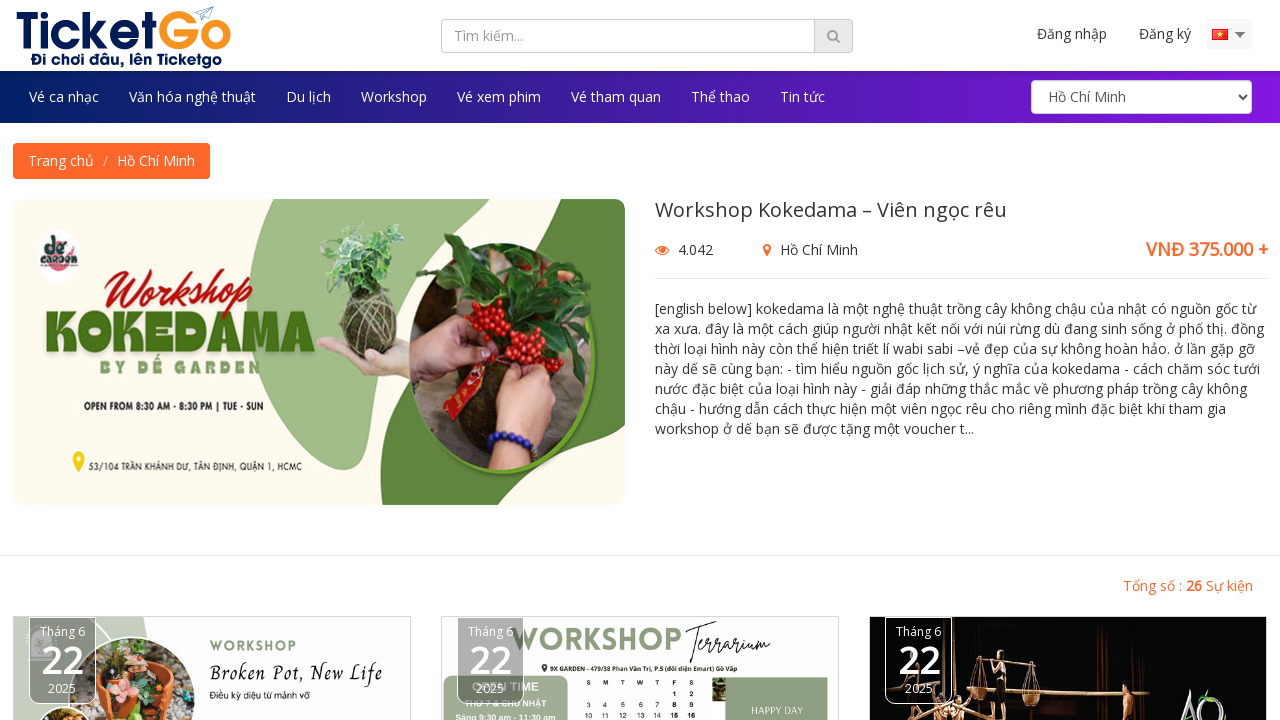

Verified Ho Chi Minh city is selected
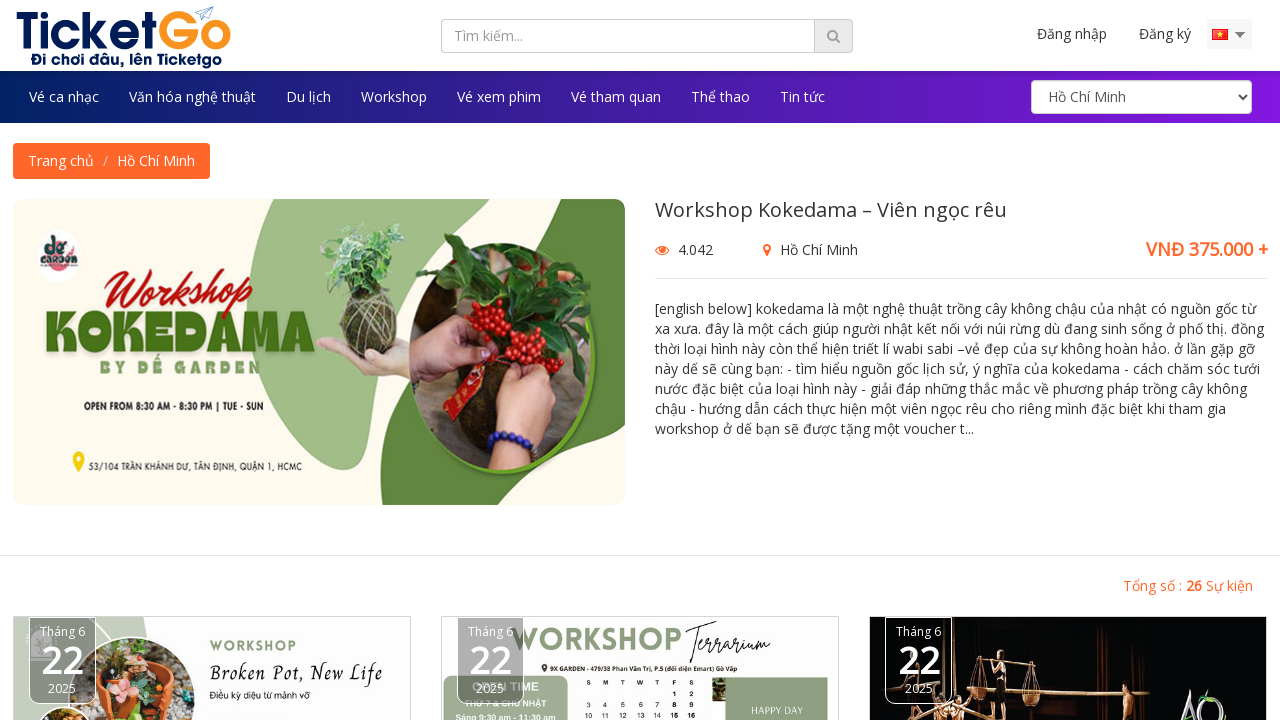

Reset location dropdown to default 'Chọn địa điểm' on #option_city
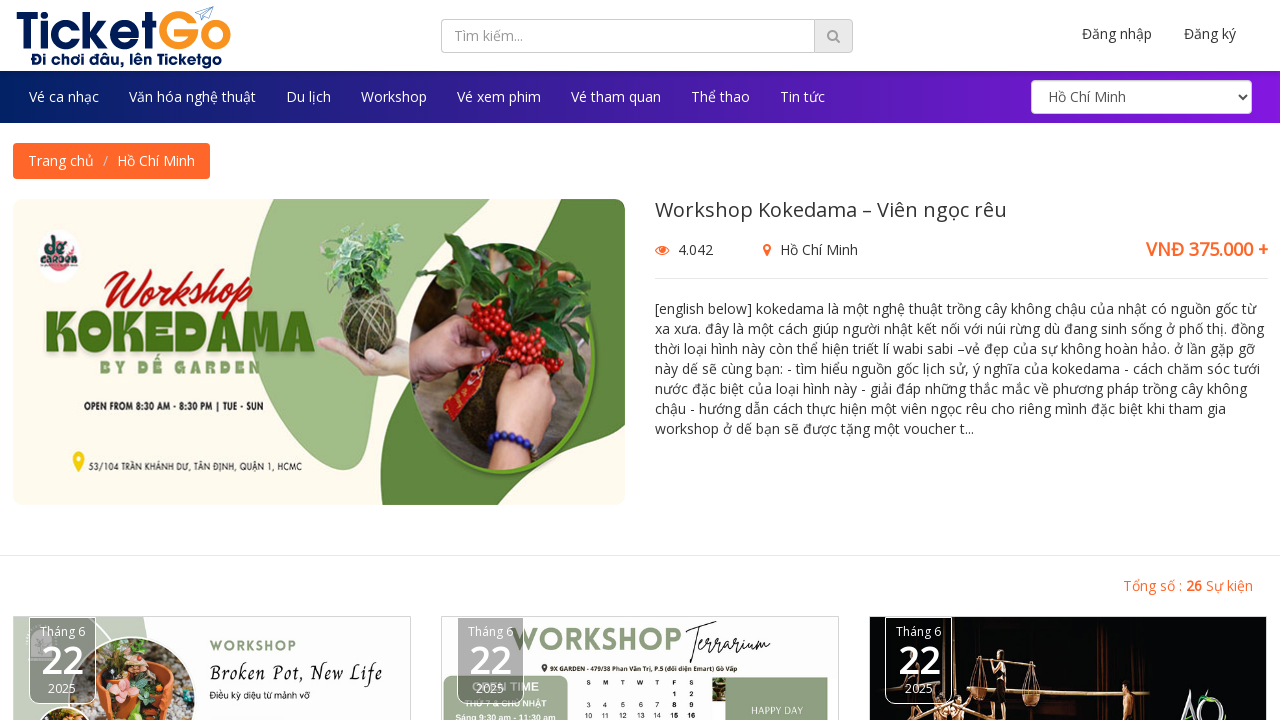

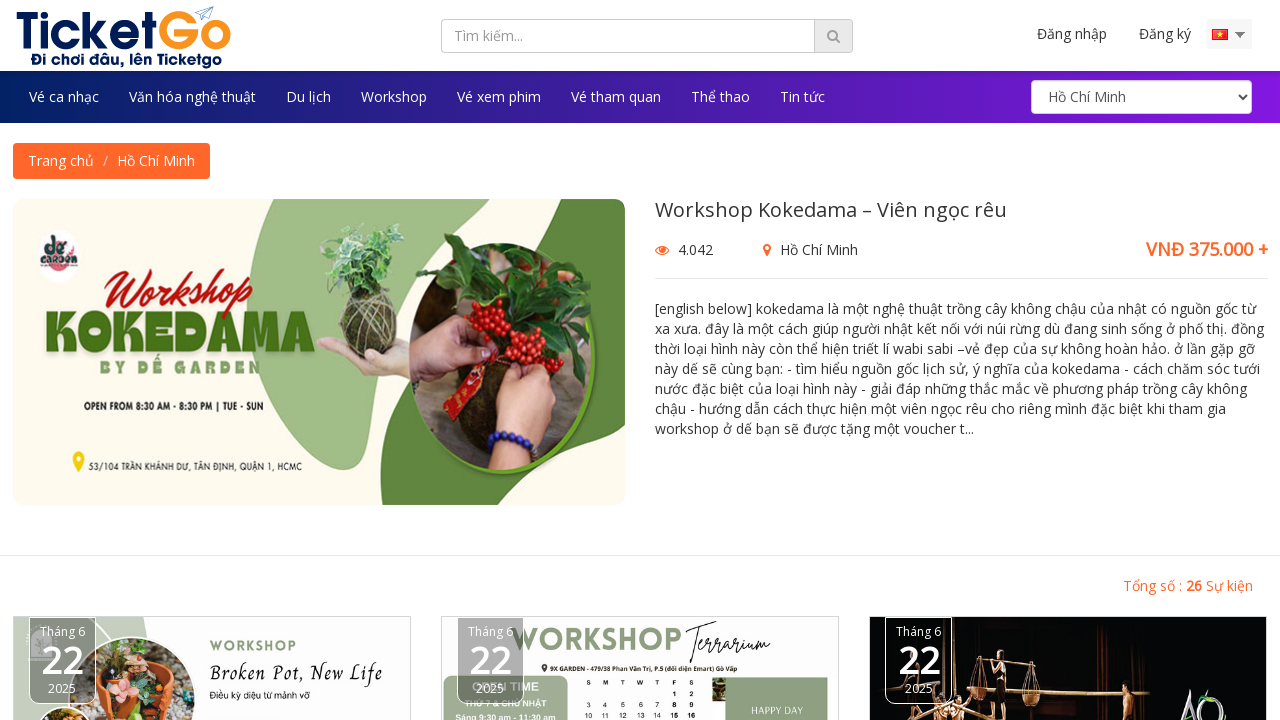